Tests table sorting functionality by clicking the Due column header and verifying the values are sorted in ascending order

Starting URL: http://the-internet.herokuapp.com/tables

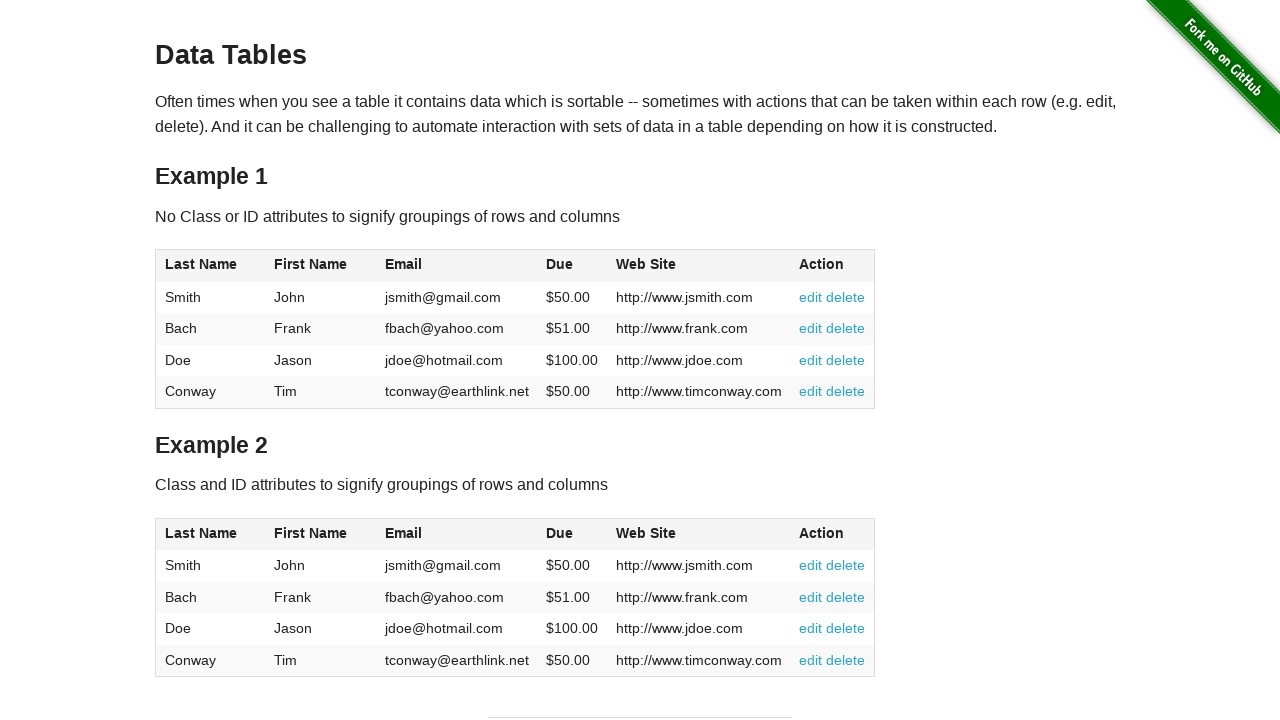

Clicked the Due column header to sort table at (572, 266) on #table1 thead tr th:nth-of-type(4)
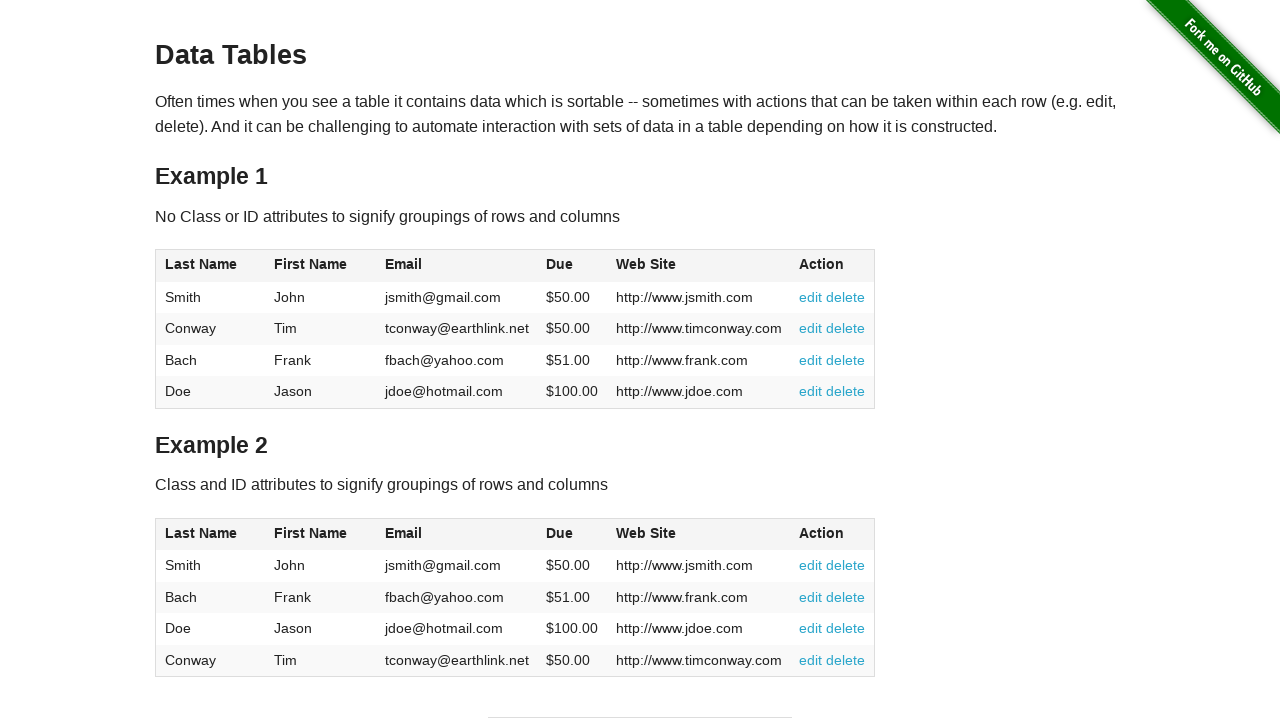

Verified Due column values are present in table
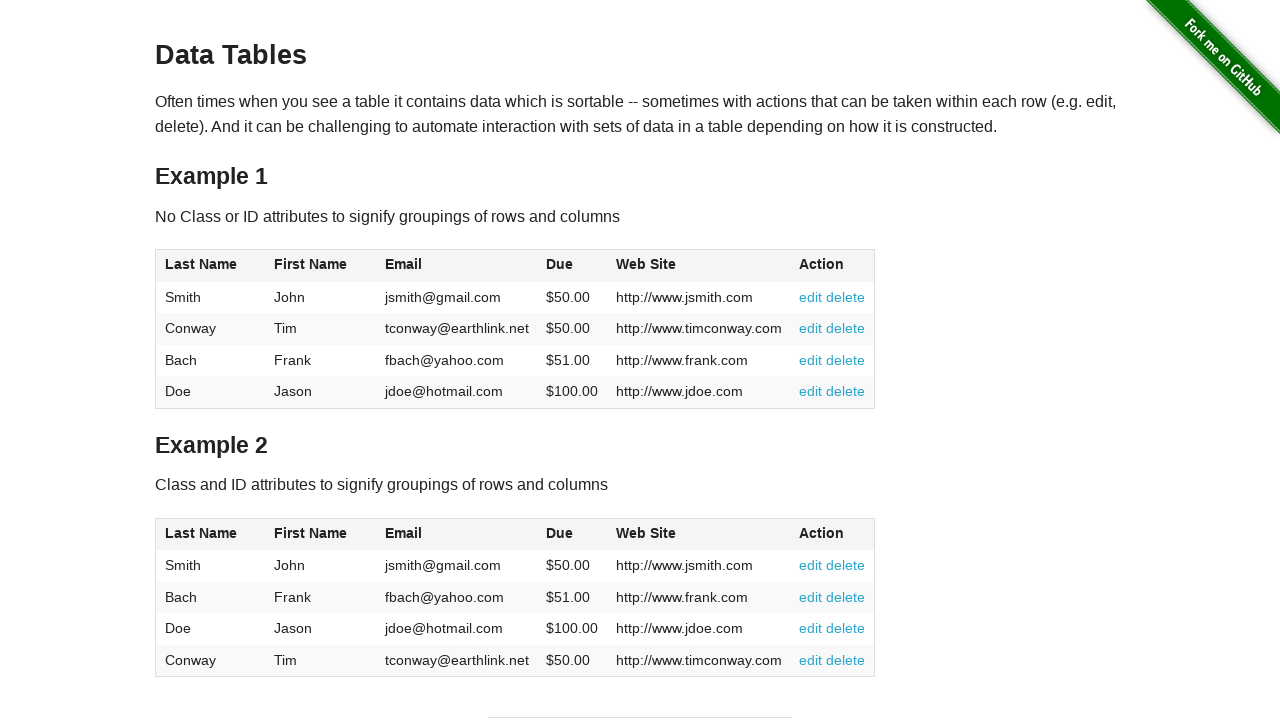

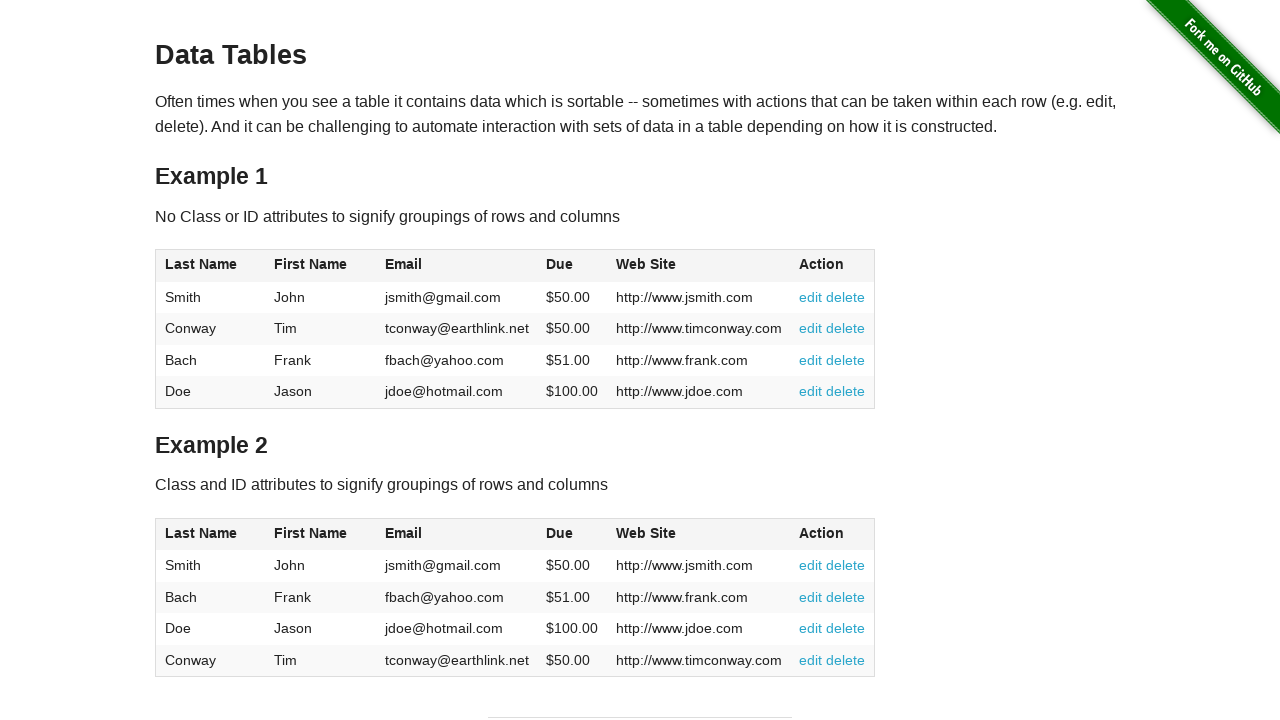